Tests static dropdown functionality by selecting currency options using three different methods: by index, by visible text, and by value.

Starting URL: https://rahulshettyacademy.com/dropdownsPractise/

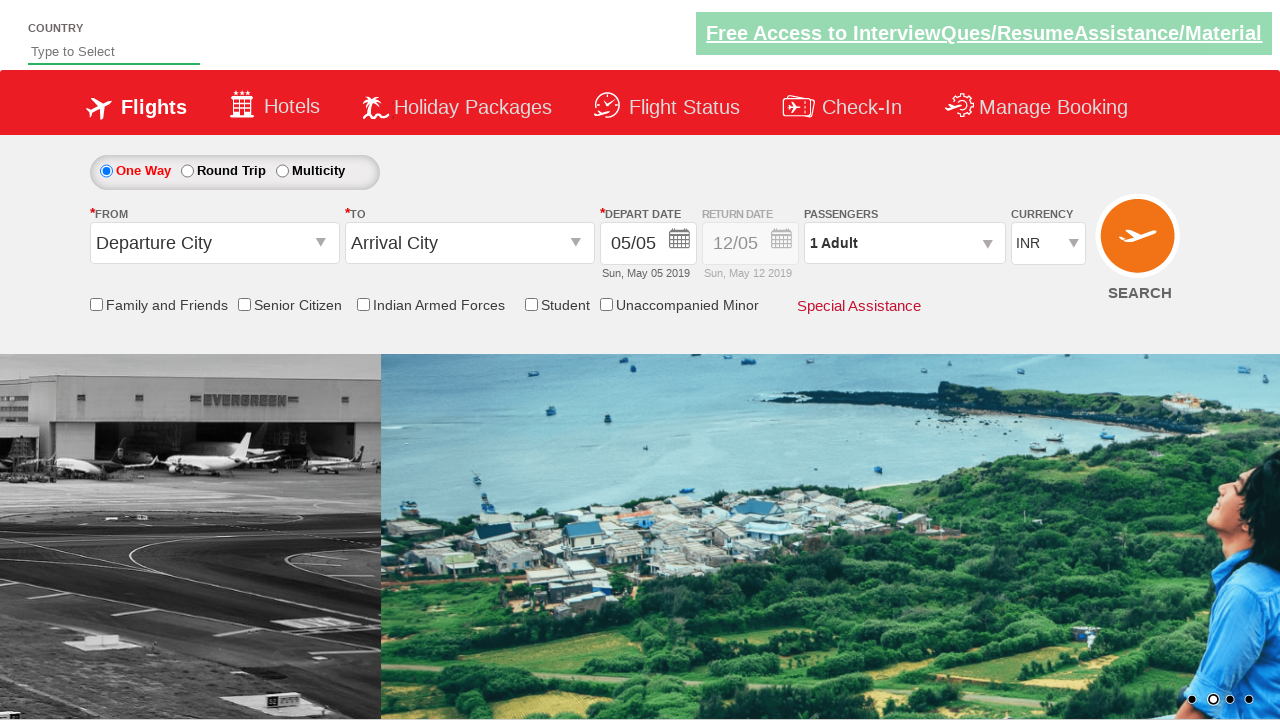

Selected currency dropdown option at index 3 on #ctl00_mainContent_DropDownListCurrency
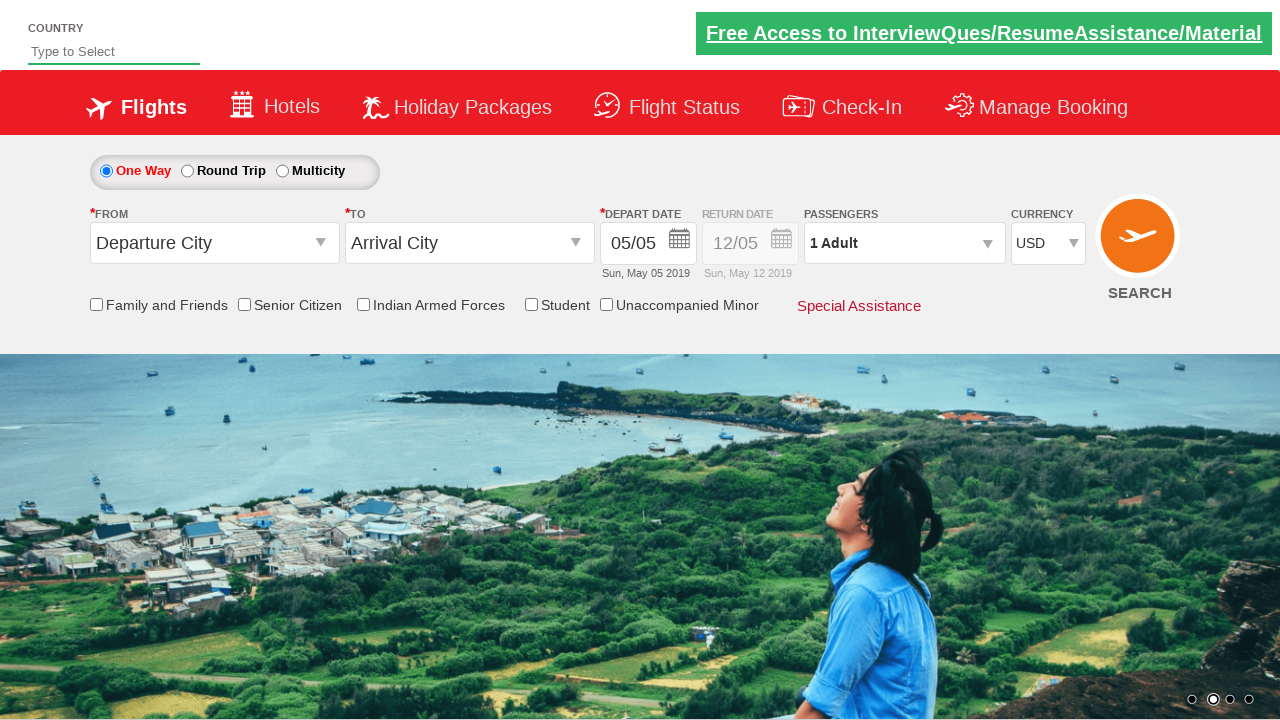

Selected currency 'AED' by visible text on #ctl00_mainContent_DropDownListCurrency
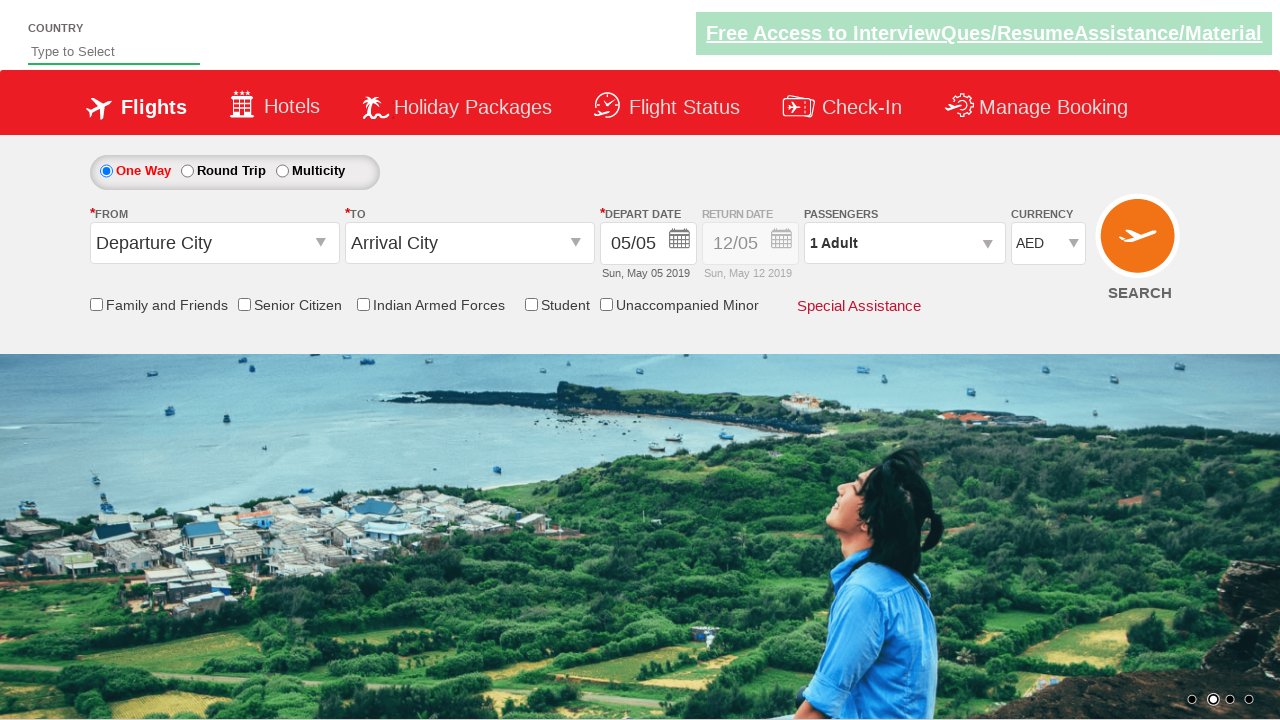

Selected currency 'INR' by value on #ctl00_mainContent_DropDownListCurrency
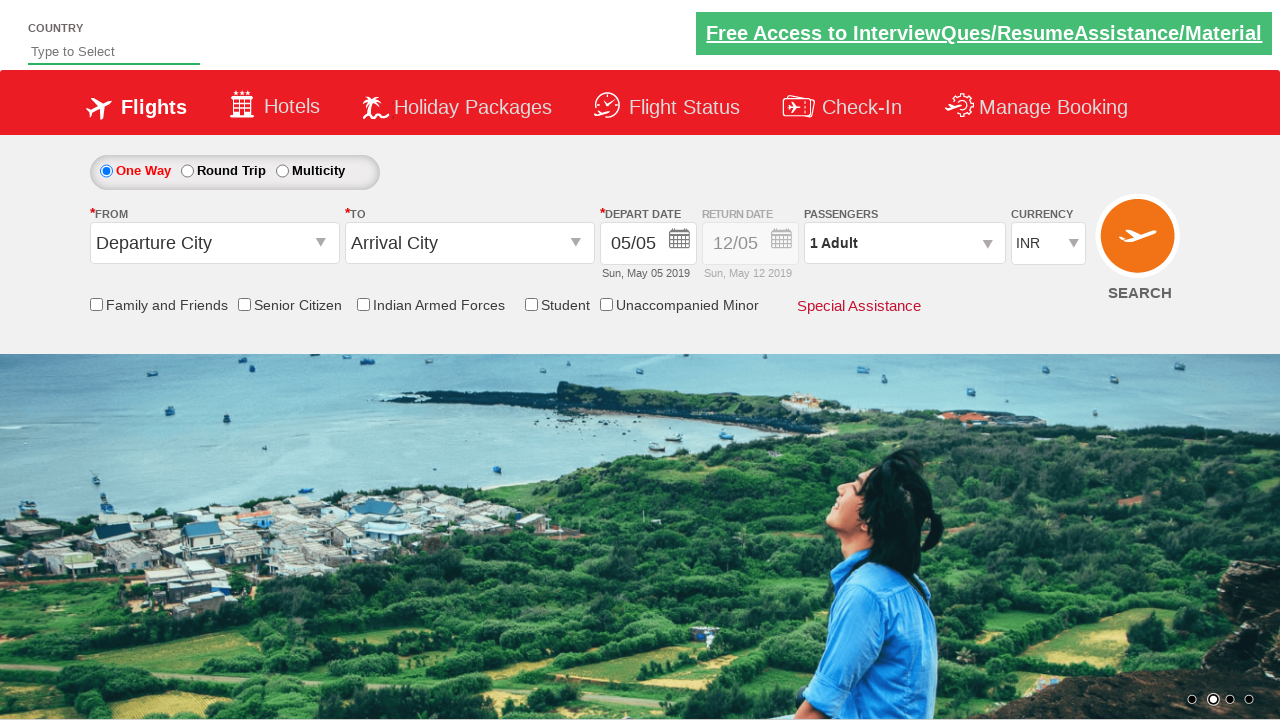

Waited 500ms for dropdown selection to complete
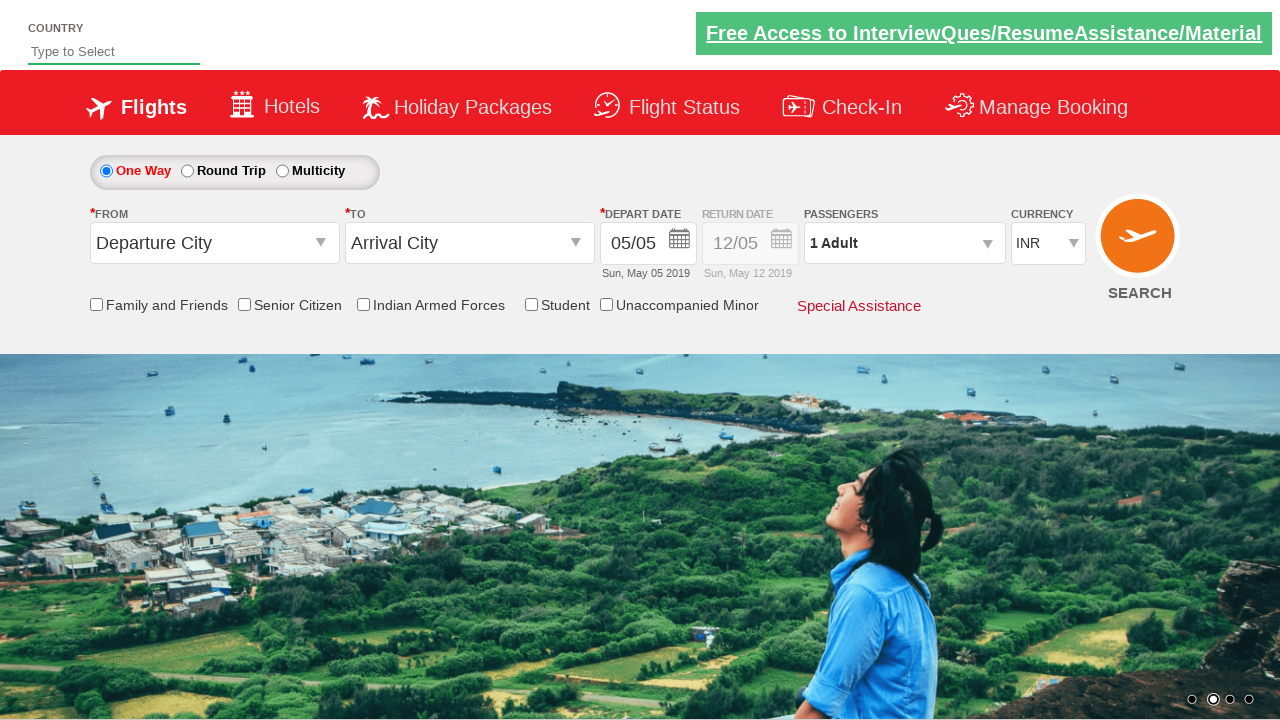

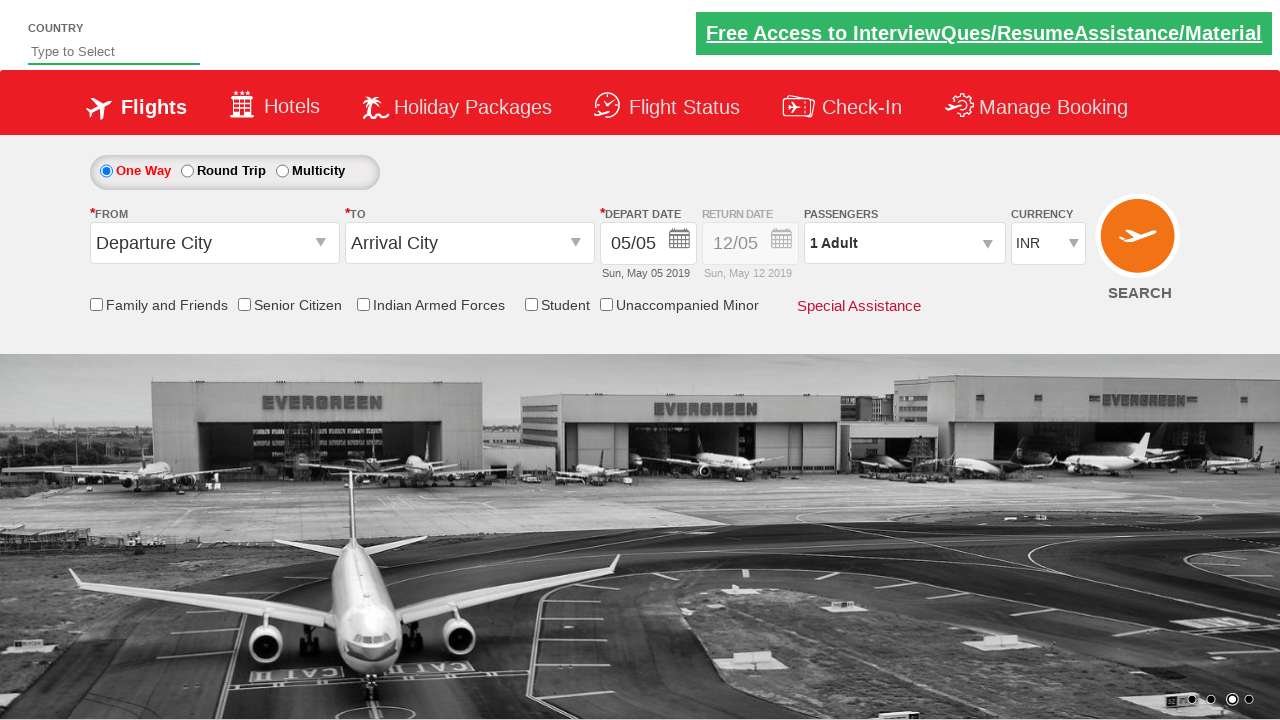